Verifies the href attribute of the Elemental Selenium link

Starting URL: https://the-internet.herokuapp.com/

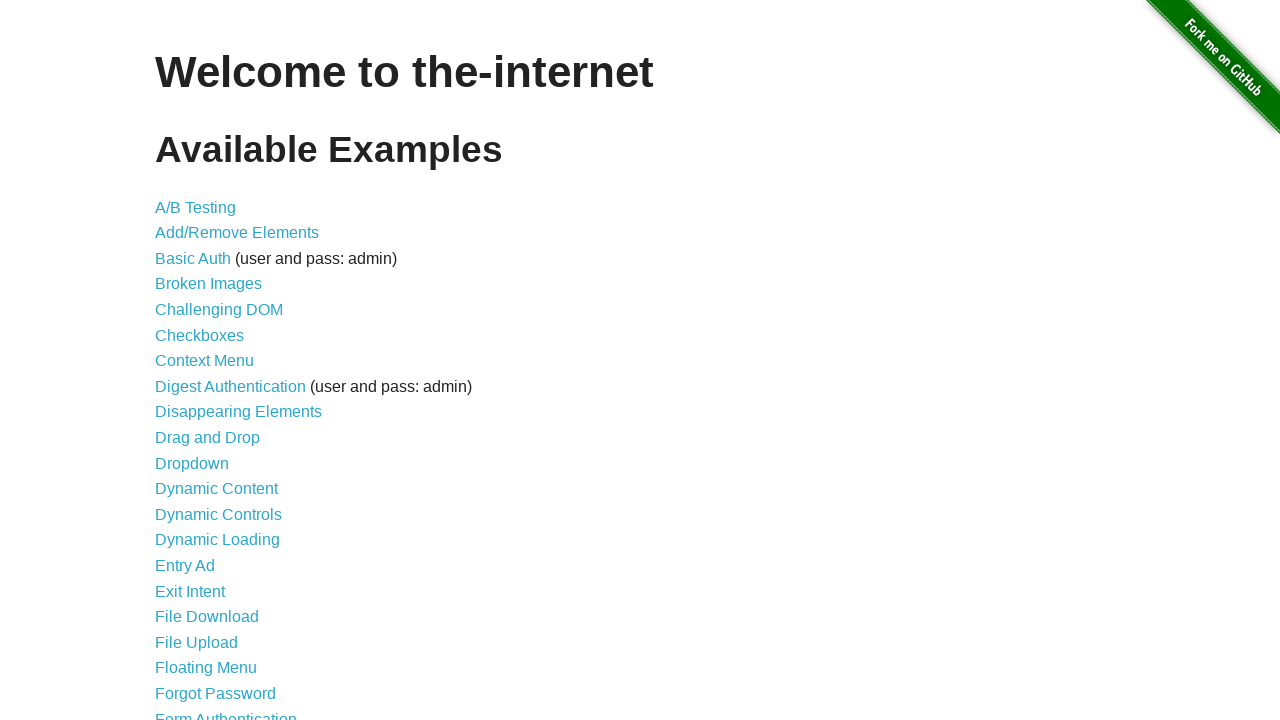

Clicked on Form Authentication link at (226, 712) on text=Form Authentication
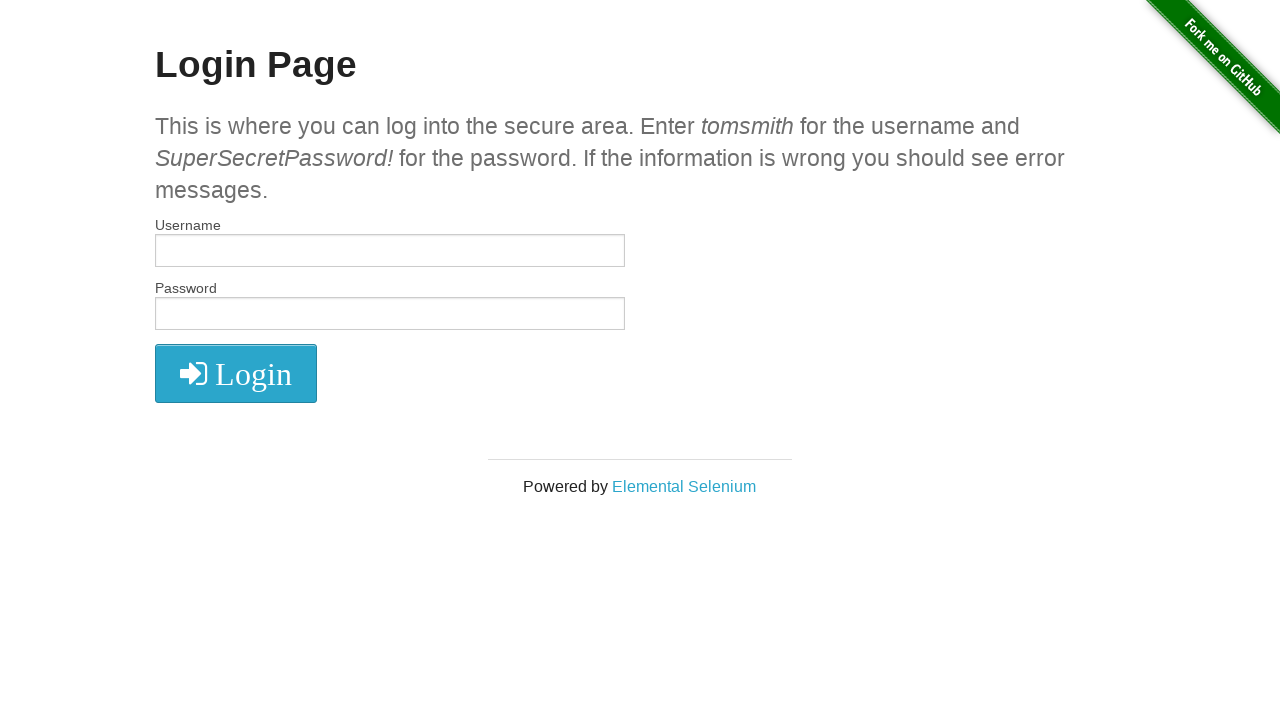

Located Elemental Selenium link
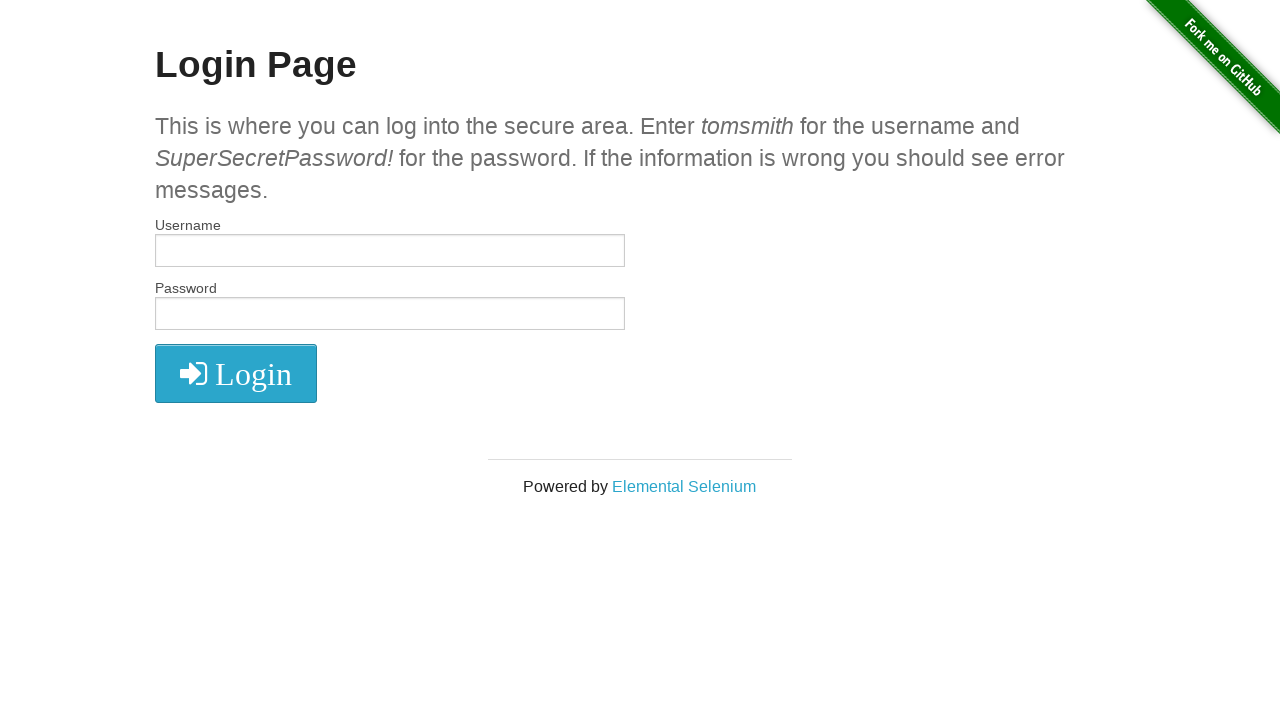

Verified href attribute of Elemental Selenium link equals 'http://elementalselenium.com/'
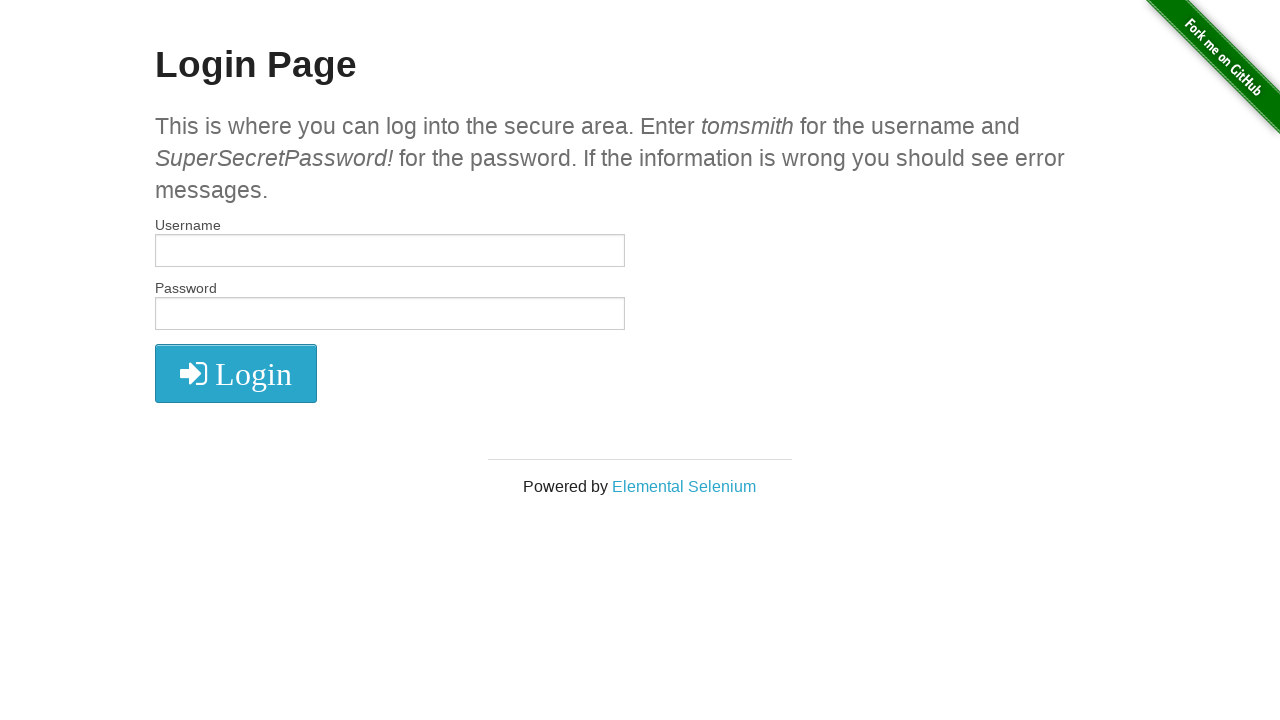

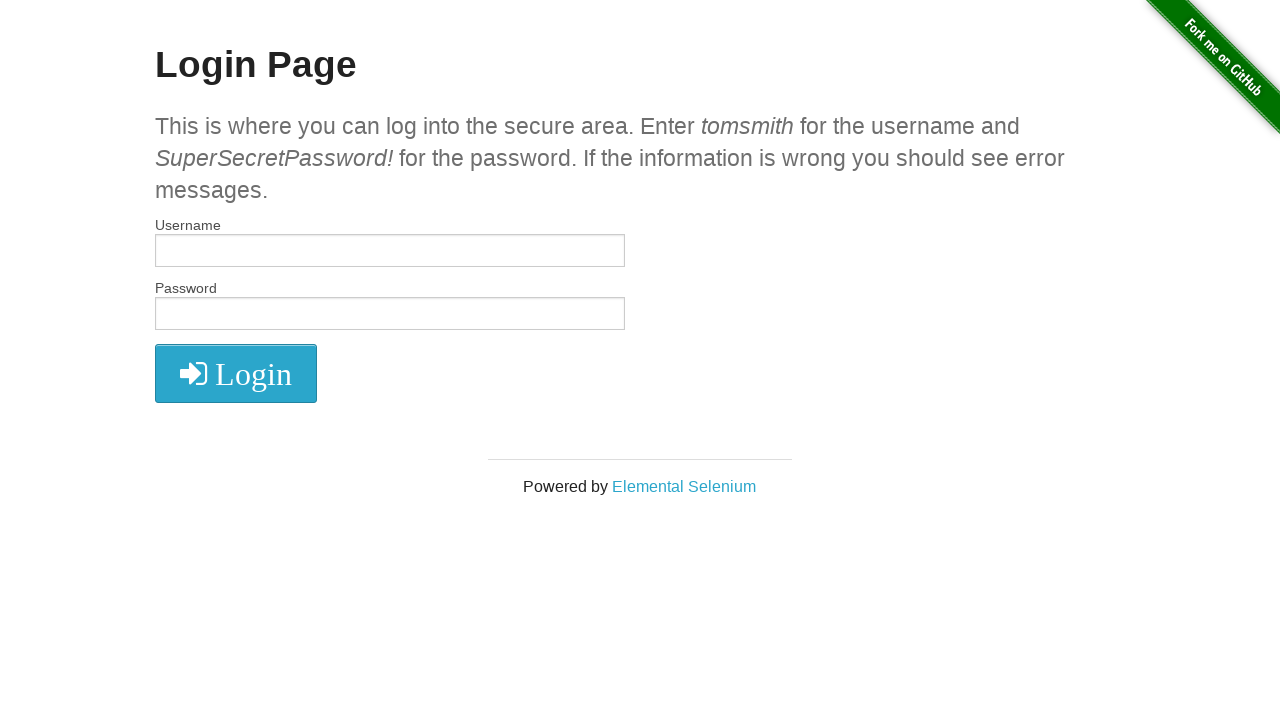